Tests a login form with password recovery flow - attempts login with incorrect credentials, uses forgot password feature to reset password, then logs in successfully with correct credentials

Starting URL: https://rahulshettyacademy.com/locatorspractice/

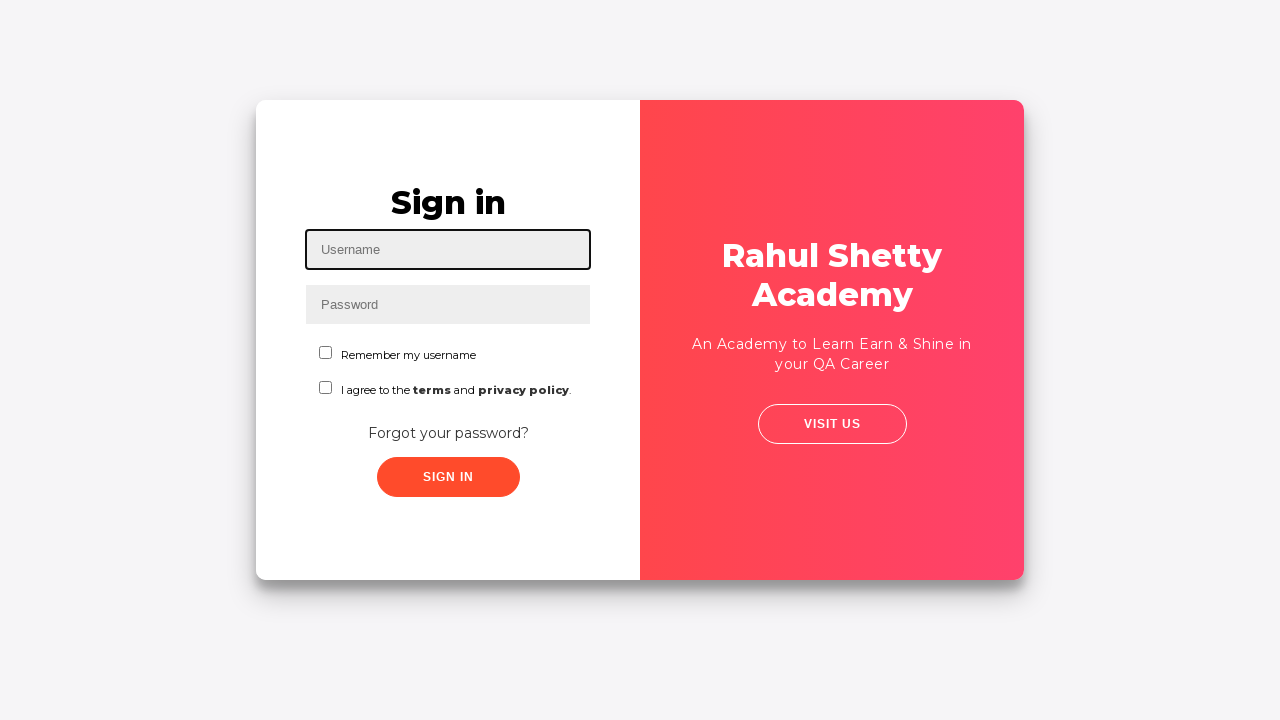

Filled username field with 'TestUsername' on #inputUsername
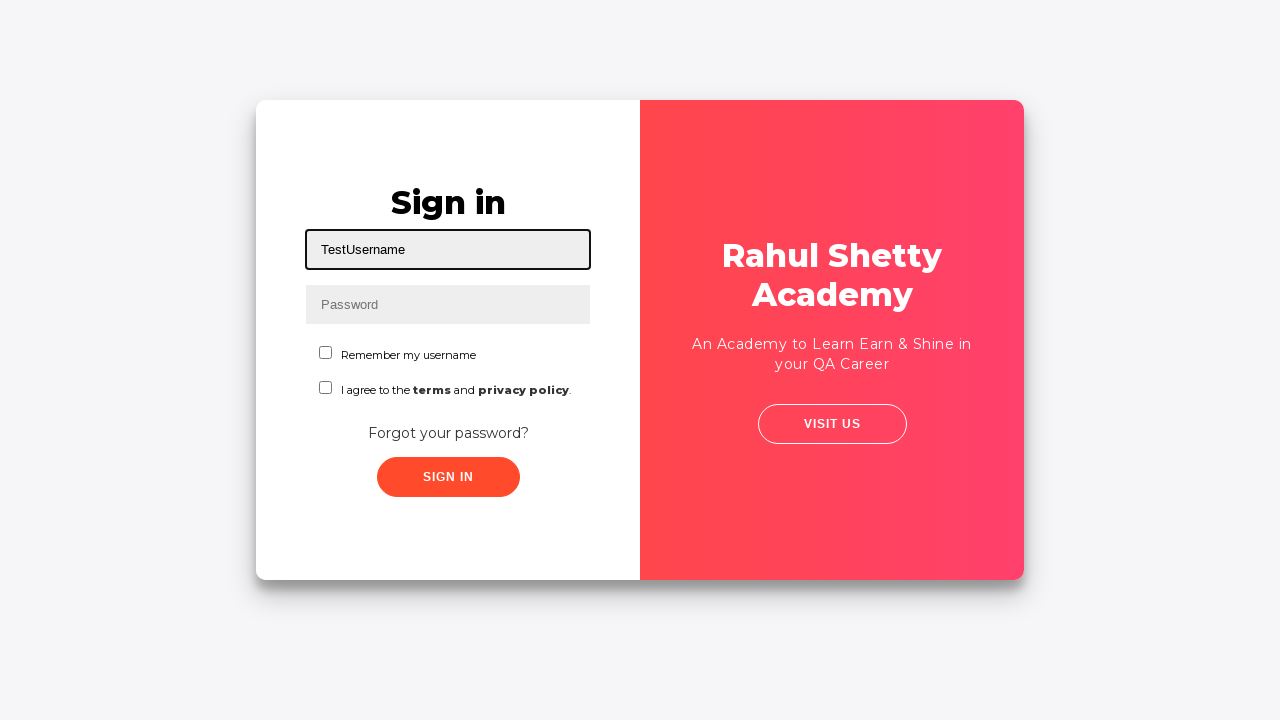

Filled password field with 'TestPassword' on input[name='inputPassword']
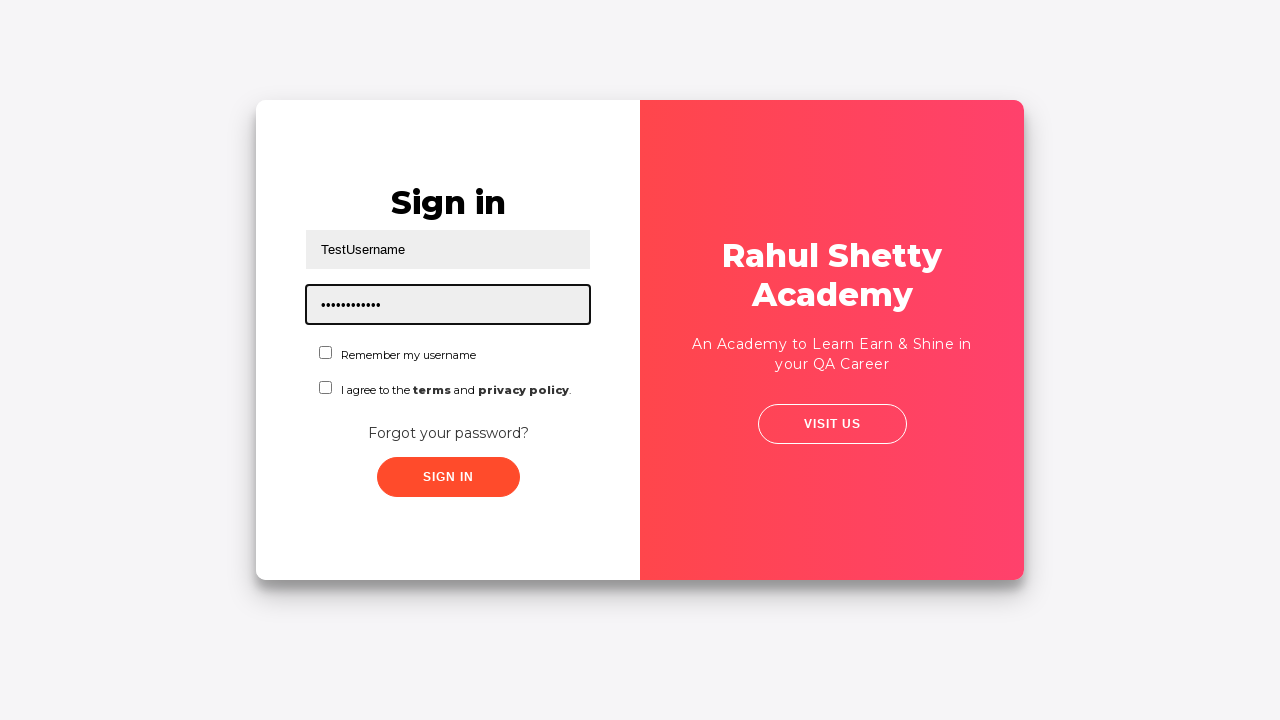

Clicked sign in button with incorrect credentials at (448, 477) on .signInBtn
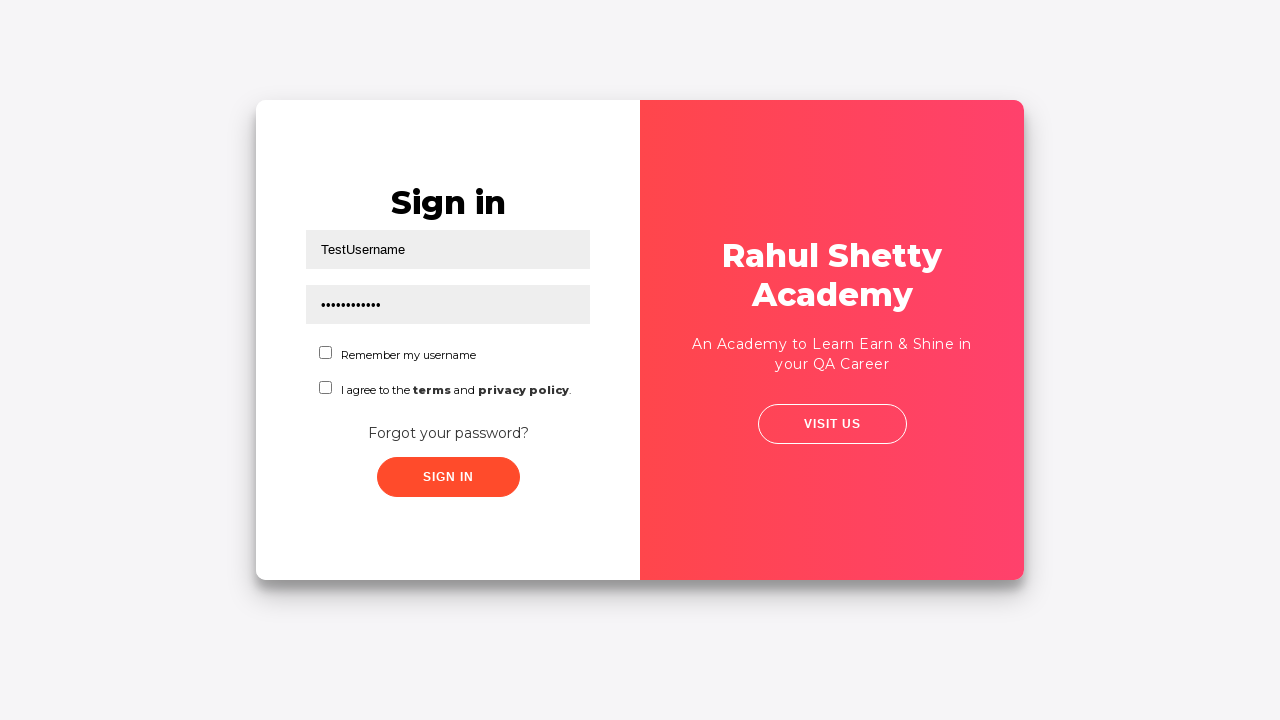

Error message appeared for incorrect credentials
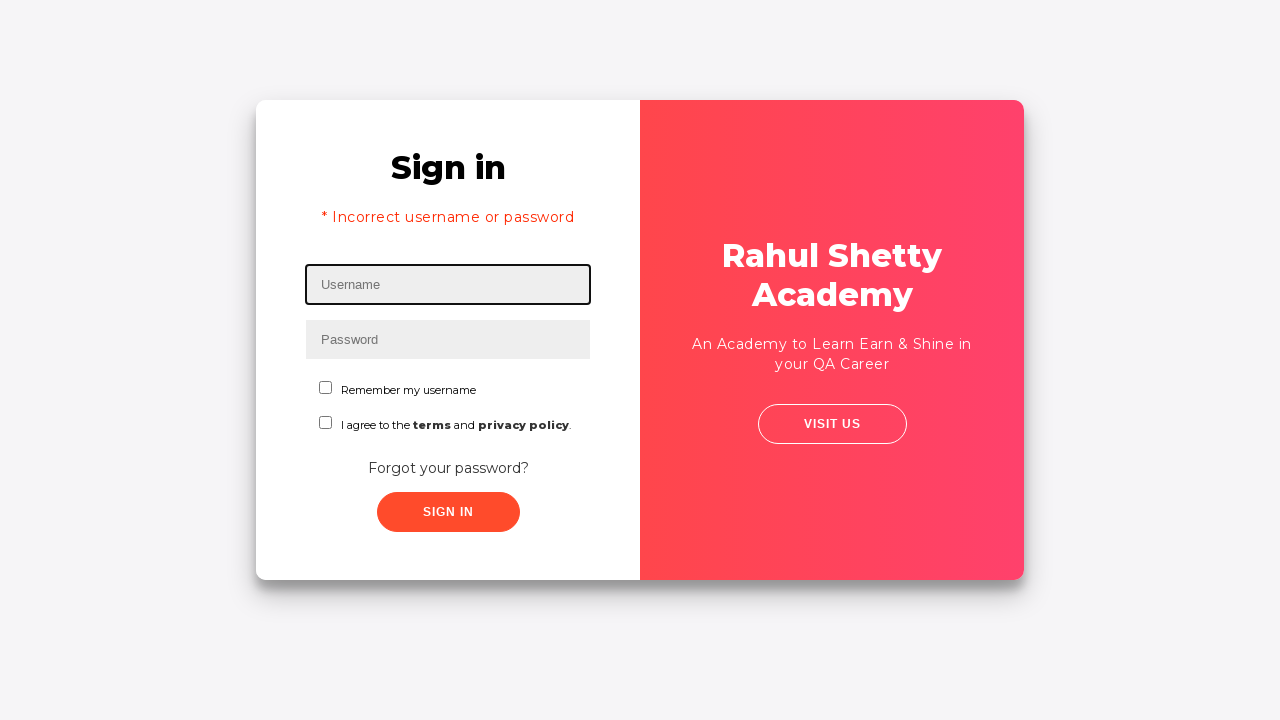

Clicked 'Forgot your password?' link at (448, 468) on text='Forgot your password?'
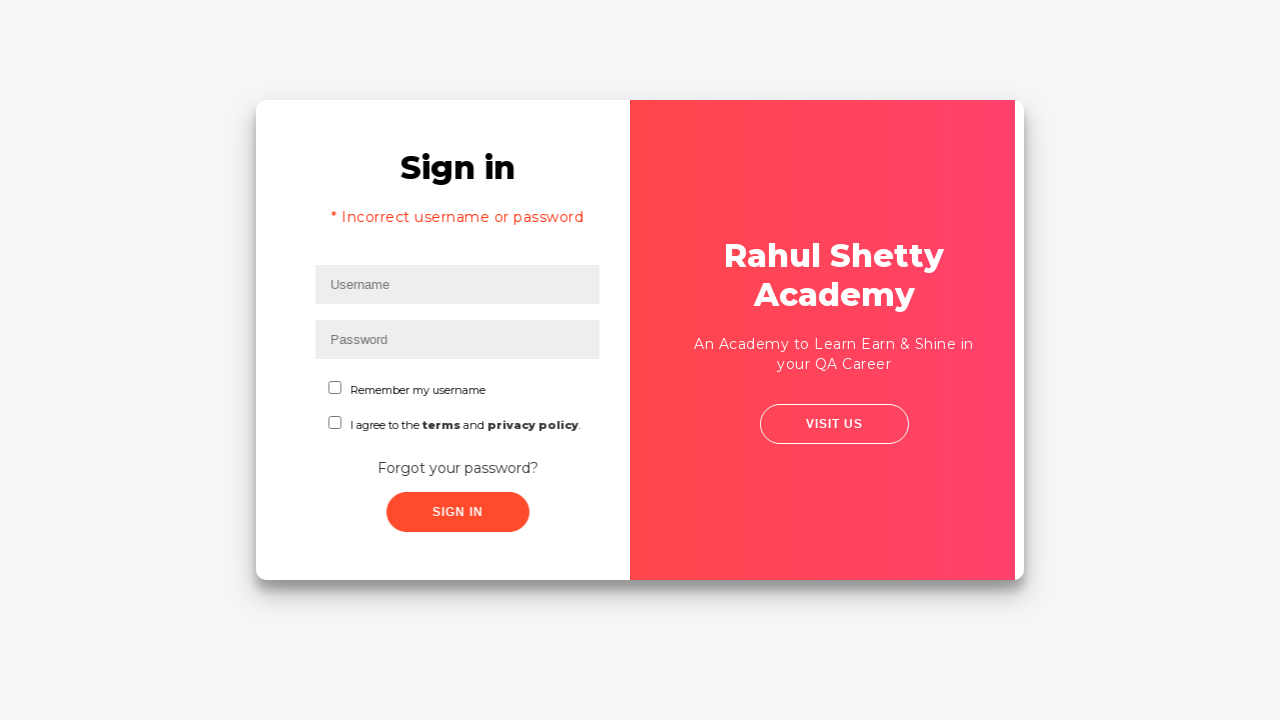

Password recovery form loaded
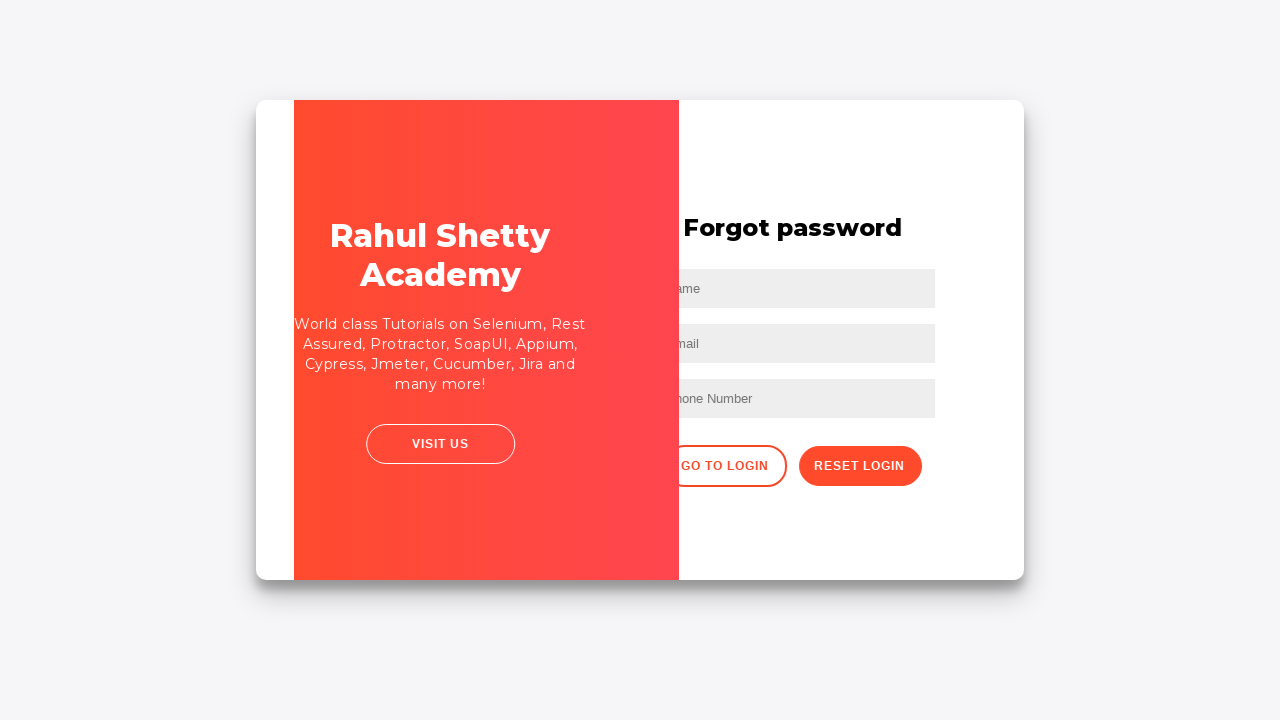

Filled recovery form name field with 'AaronTest' on input[placeholder='Name']
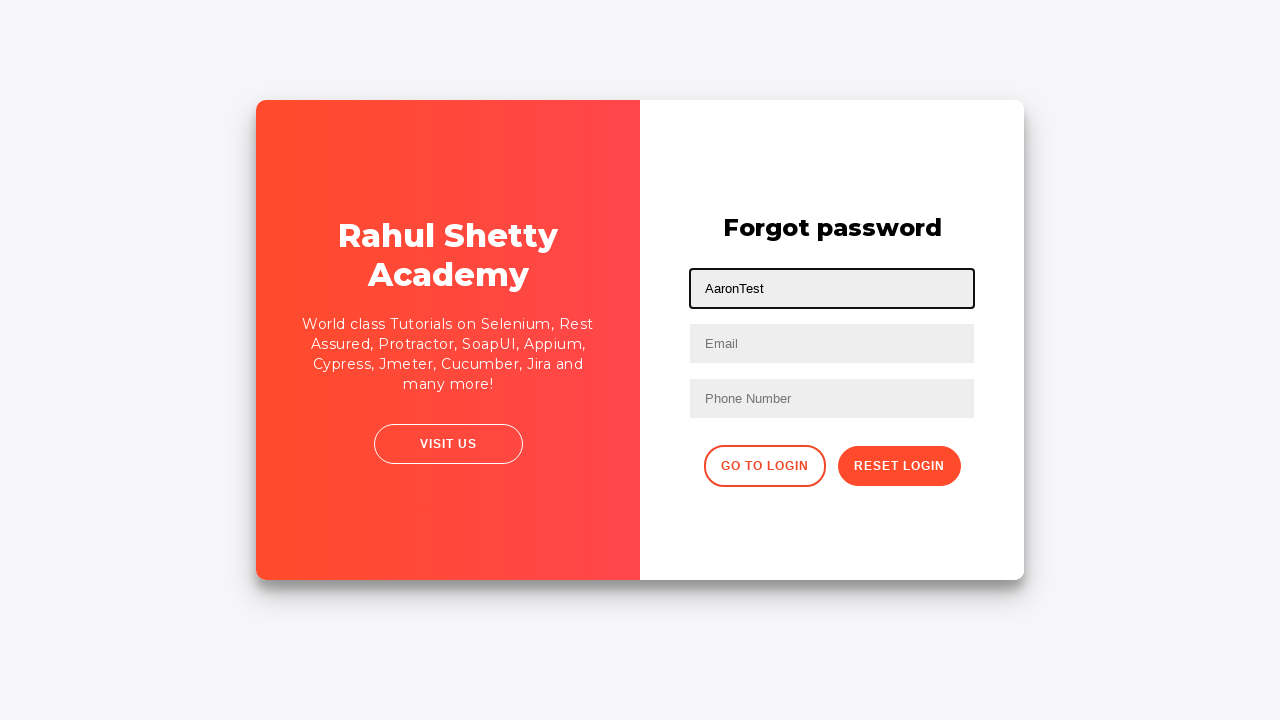

Filled recovery form email field with 'recoveryEmail@gmail.com' on input[type='text']:nth-child(3)
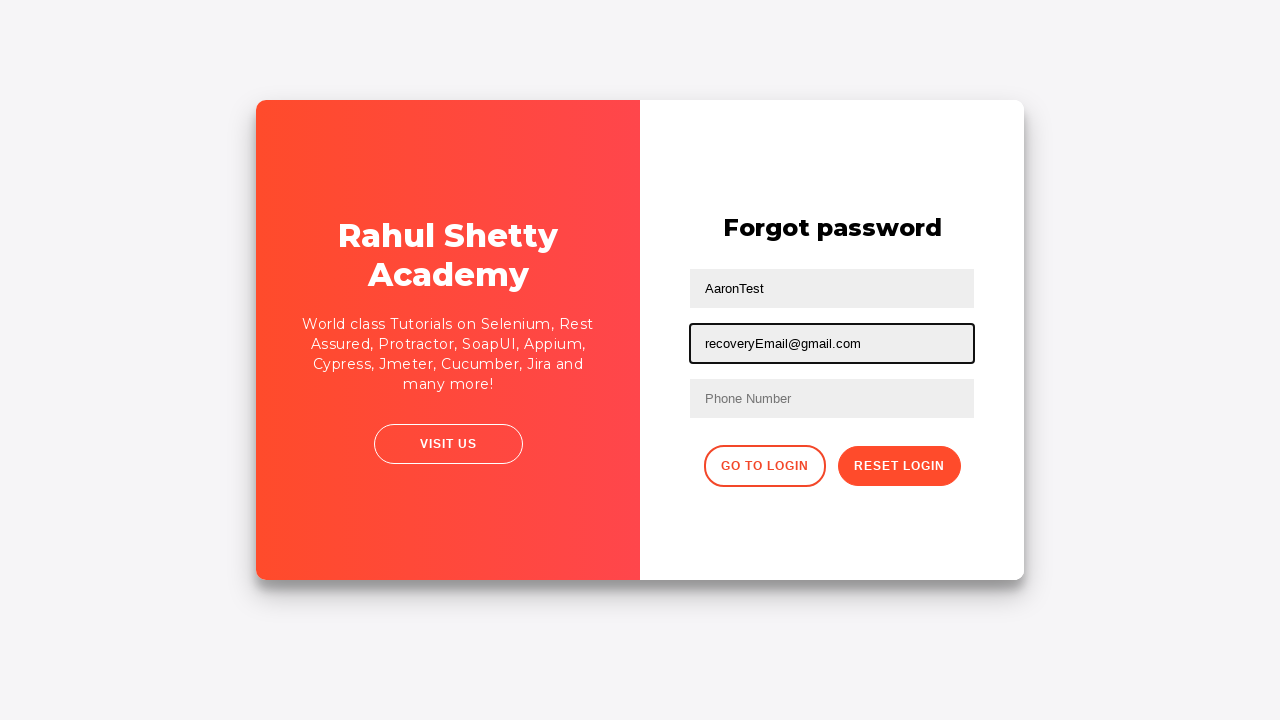

Filled recovery form phone number field with '55512345678' on input[placeholder='Phone Number']
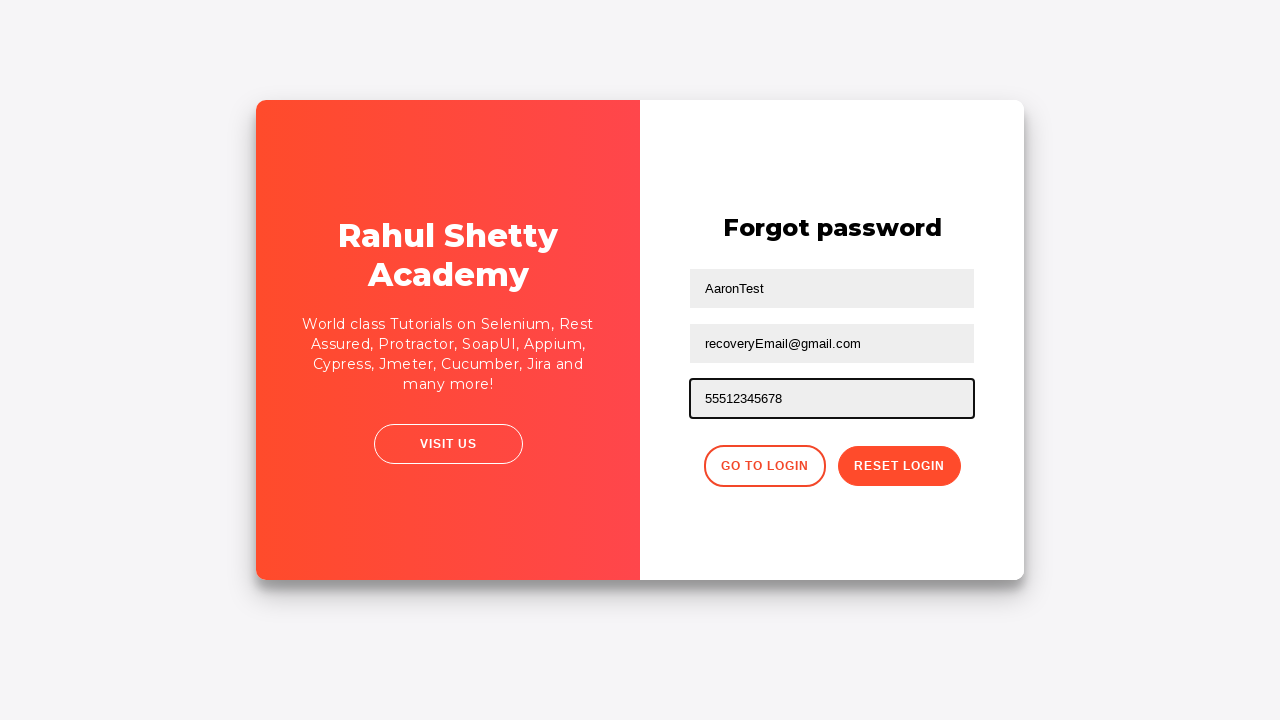

Clicked reset login button to submit password recovery at (899, 466) on button.reset-pwd-btn
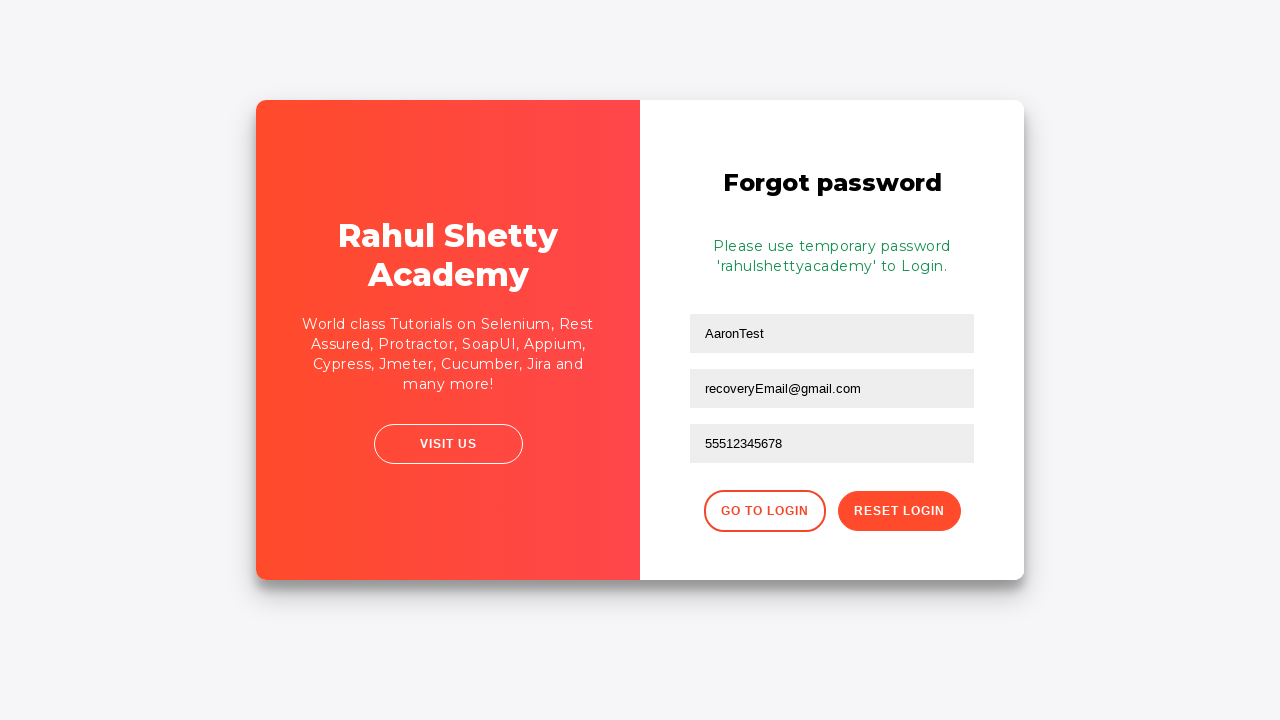

Password reset confirmation message appeared
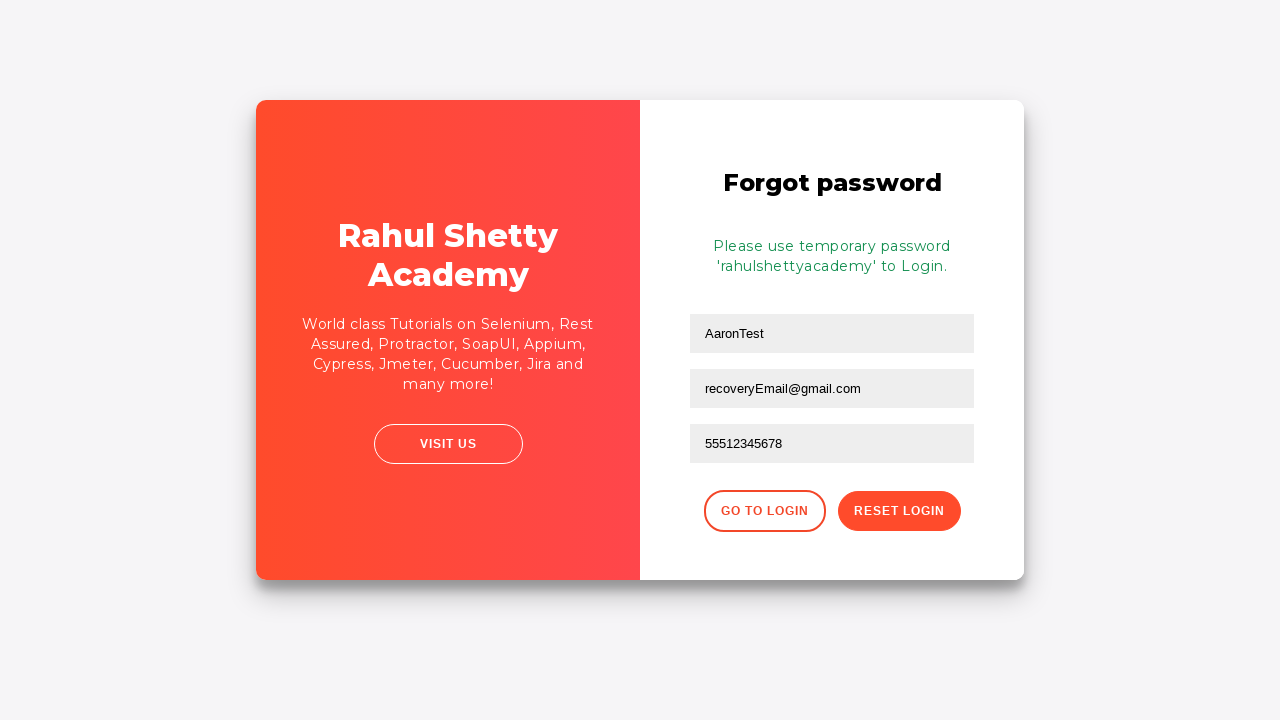

Clicked button to return to login form at (764, 511) on .go-to-login-btn
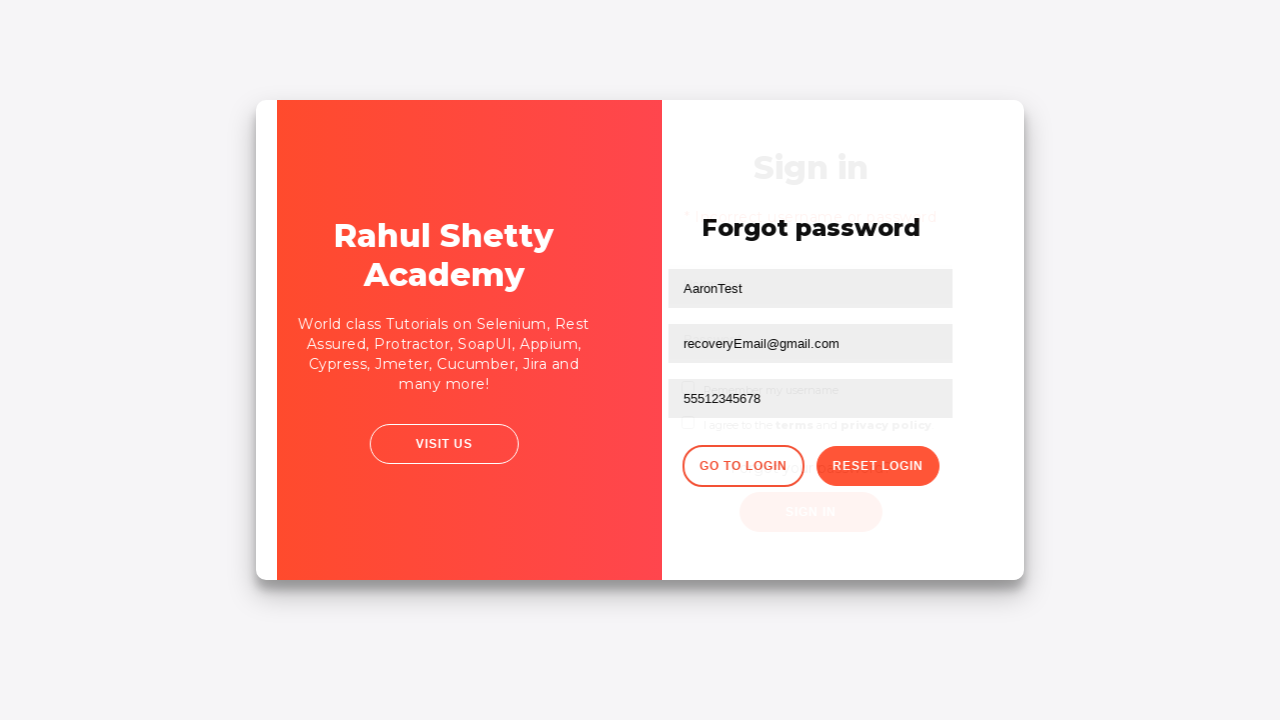

Login form became visible again
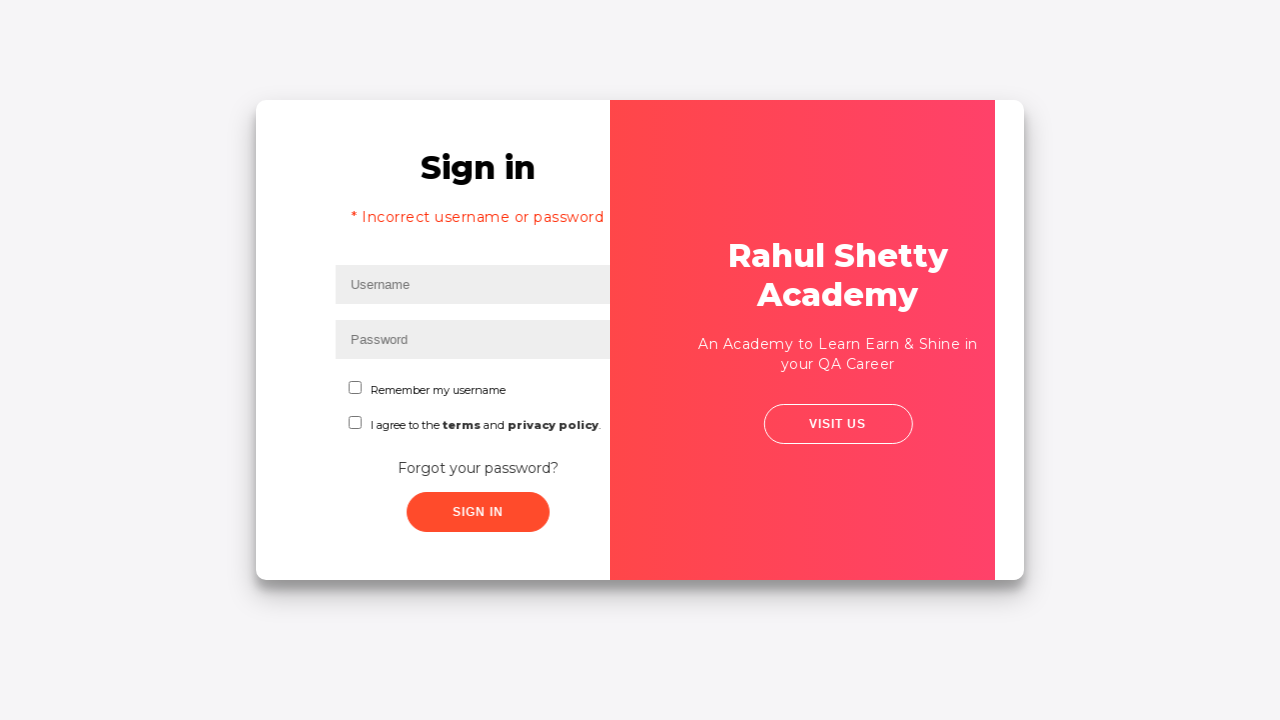

Filled username field with 'AaronTest' on #inputUsername
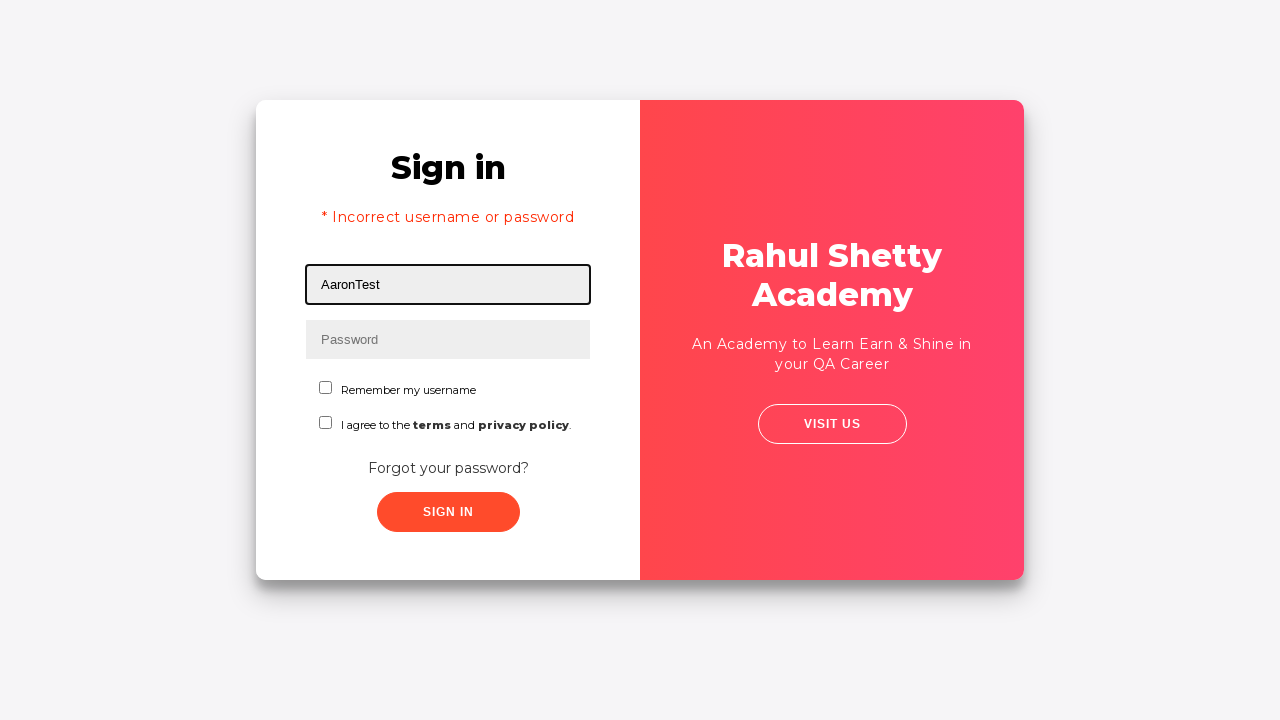

Filled password field with 'rahulshettyacademy' on input[name='inputPassword']
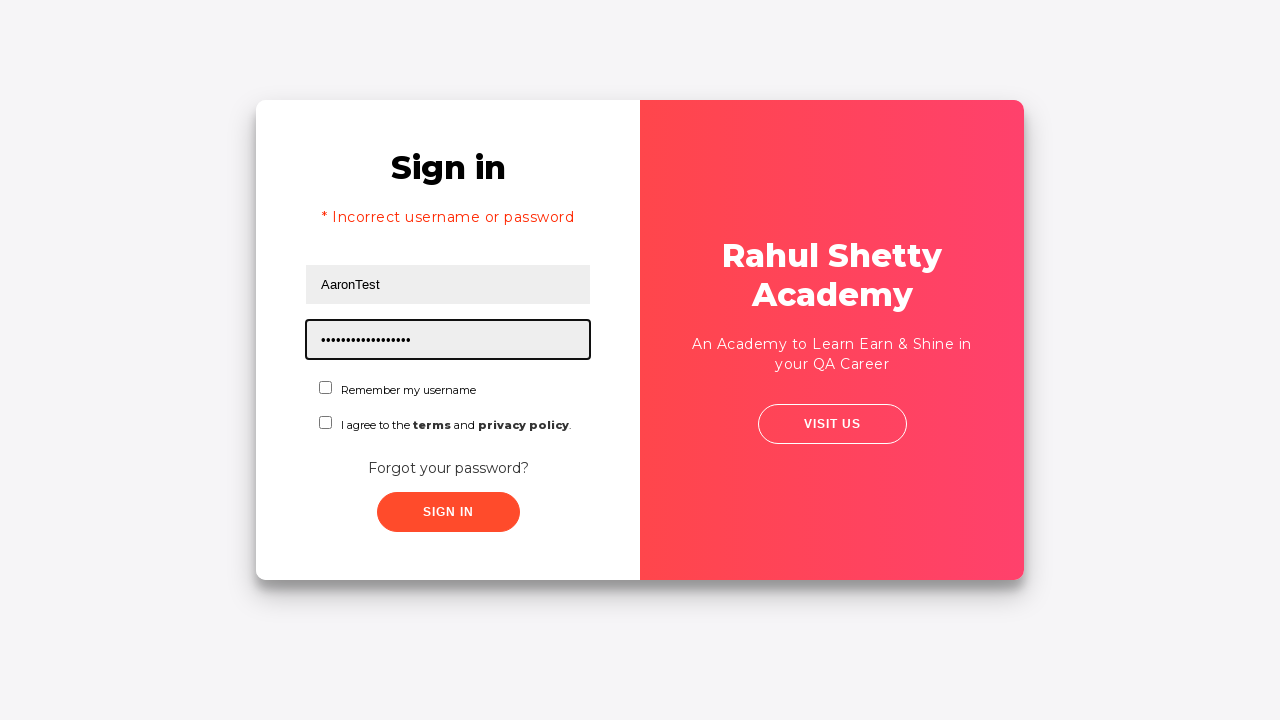

Checked the remember me checkbox at (326, 388) on input#chkboxOne
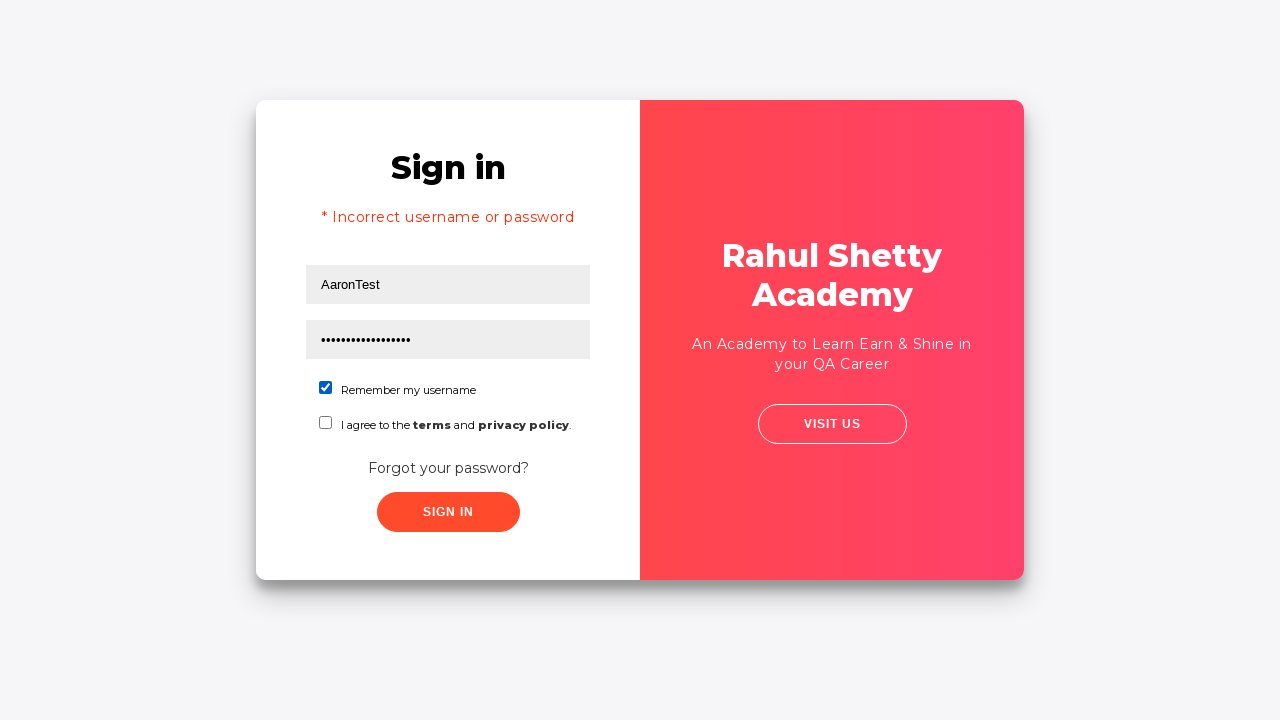

Clicked sign in button with correct credentials at (448, 512) on .signInBtn
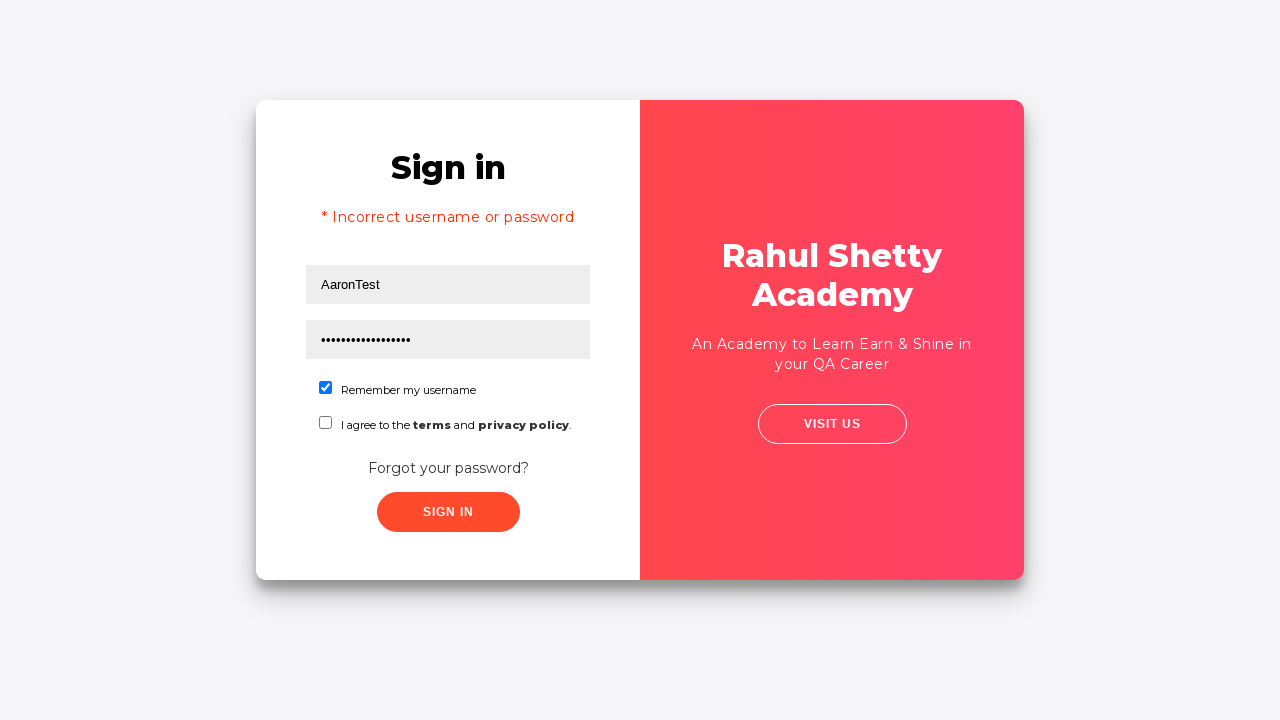

Waited for successful login to complete
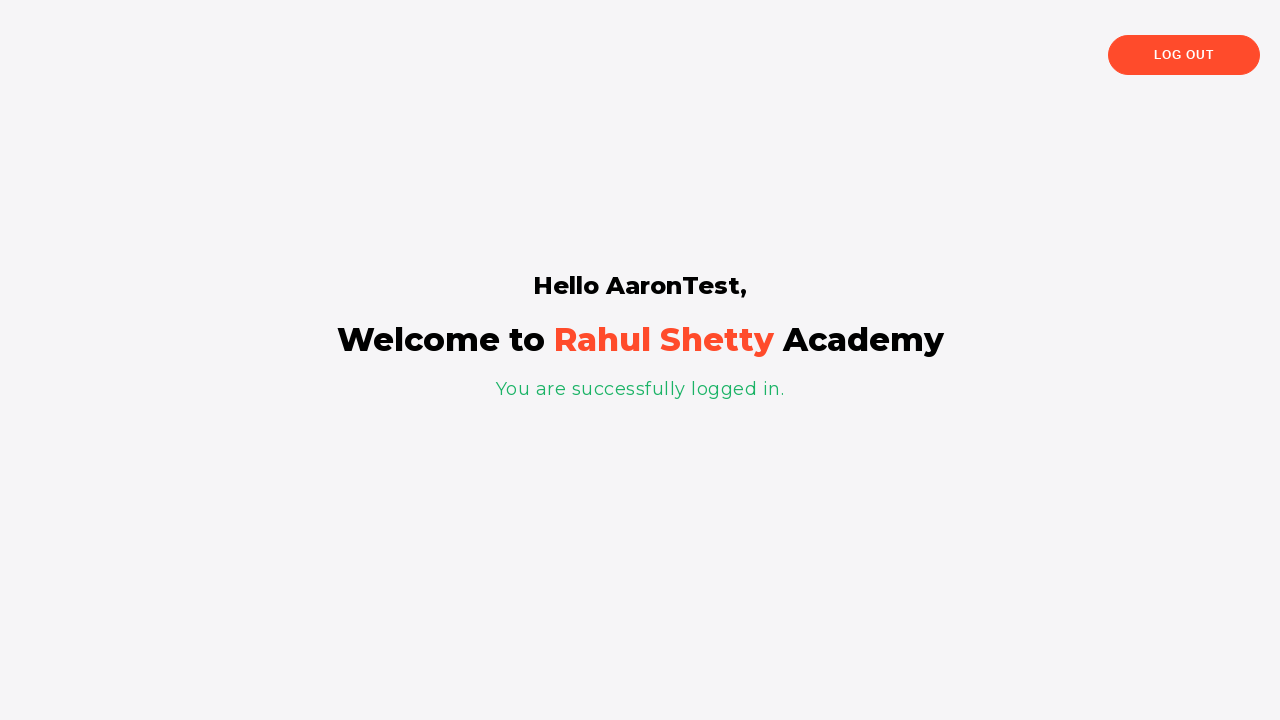

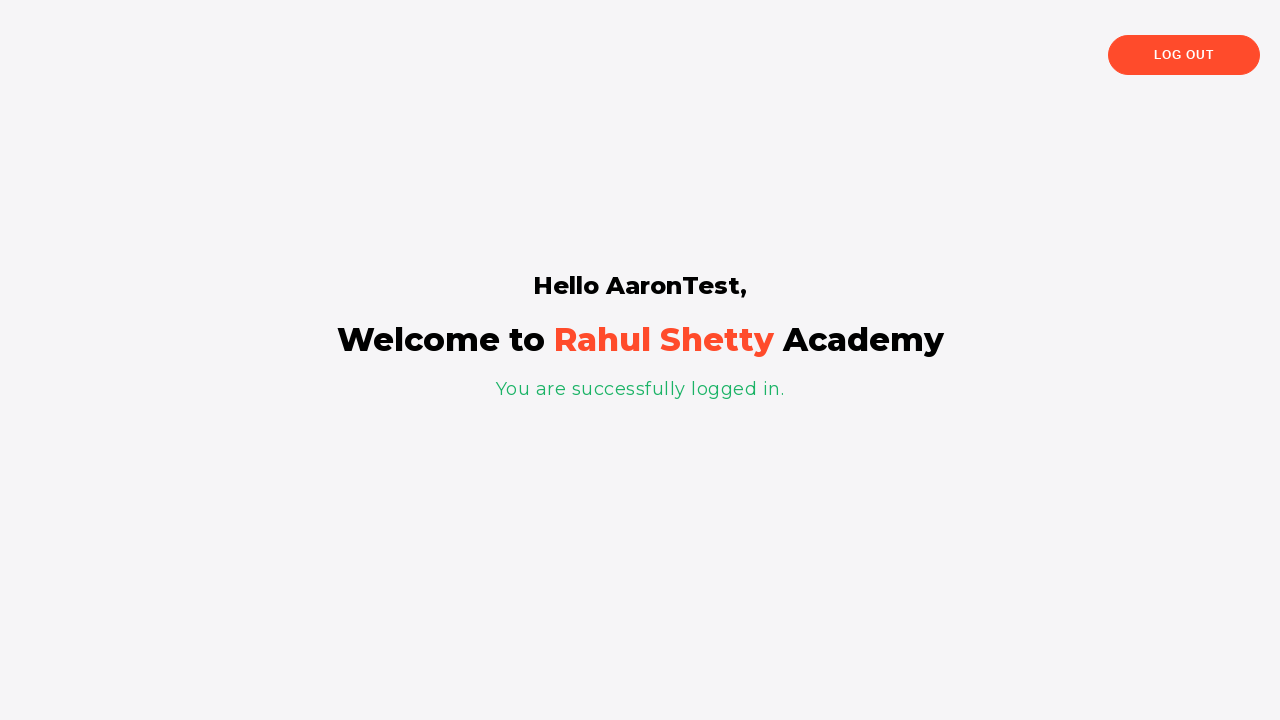